Tests accepting a simple JavaScript alert dialog on DemoQA by clicking a button that triggers an alert and accepting it

Starting URL: https://demoqa.com/alerts

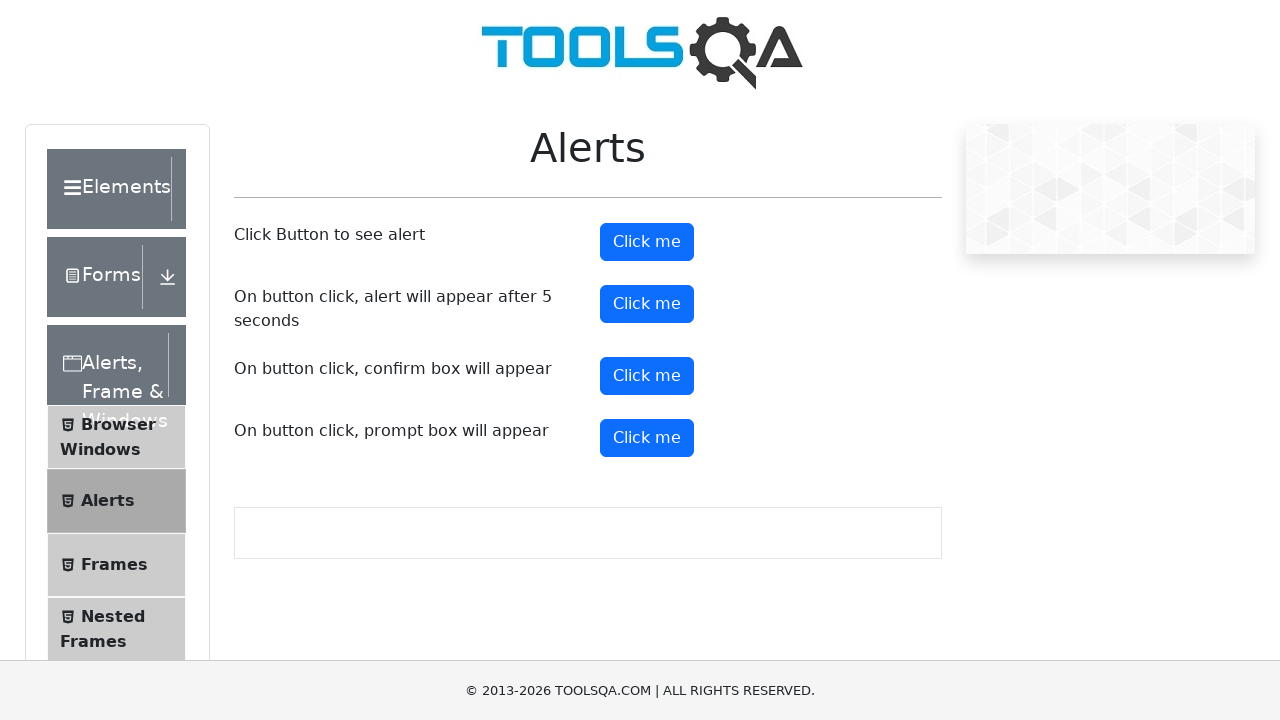

Set up dialog handler to accept alerts
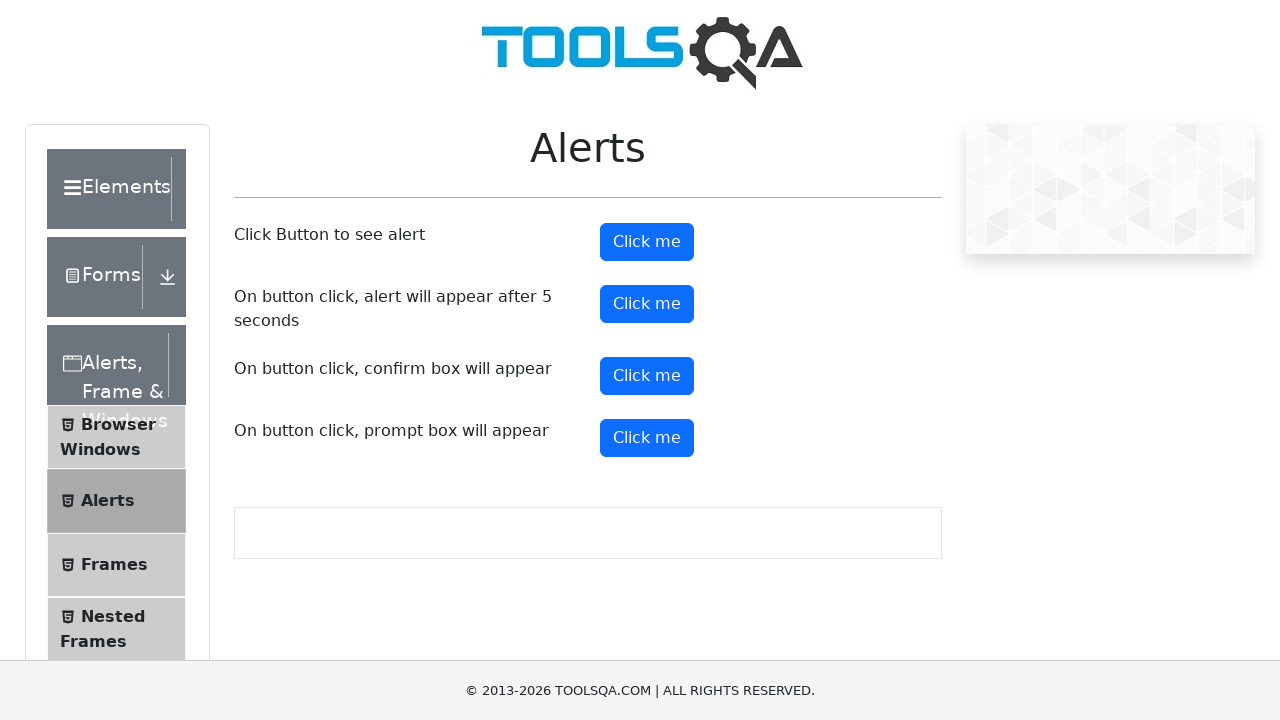

Clicked button to trigger simple alert at (647, 242) on #alertButton
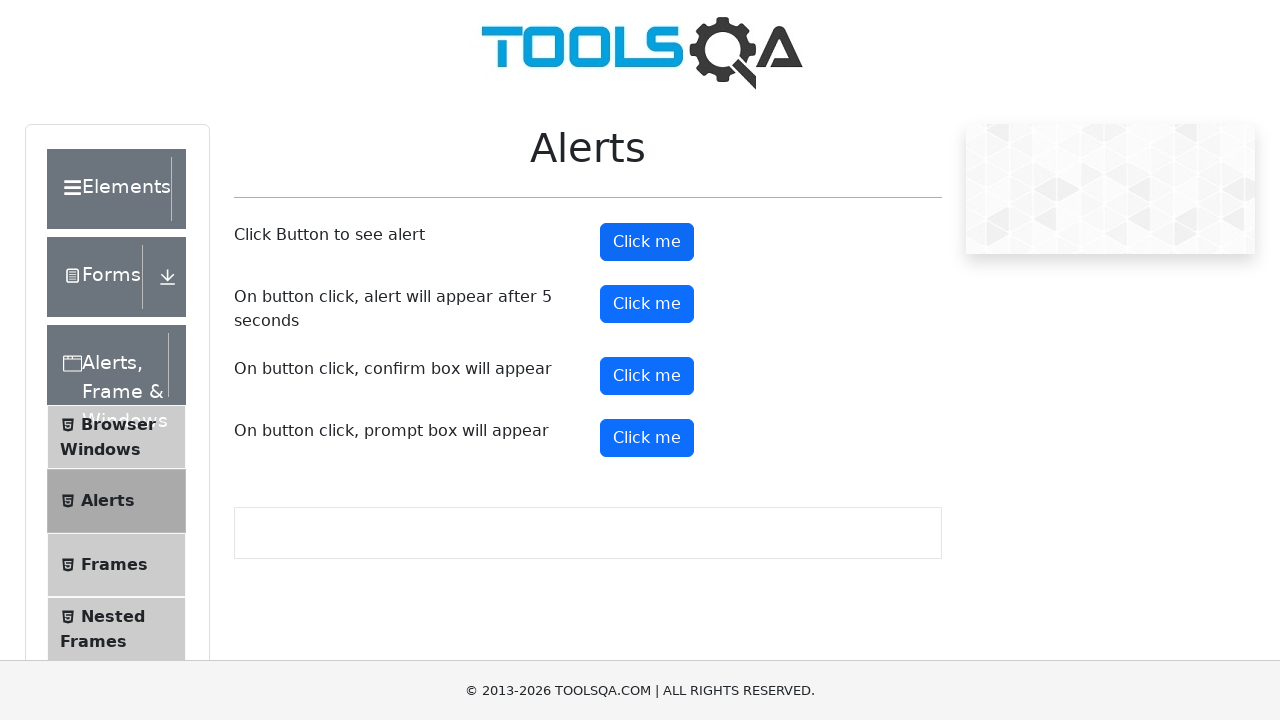

Alert was accepted and dialog closed
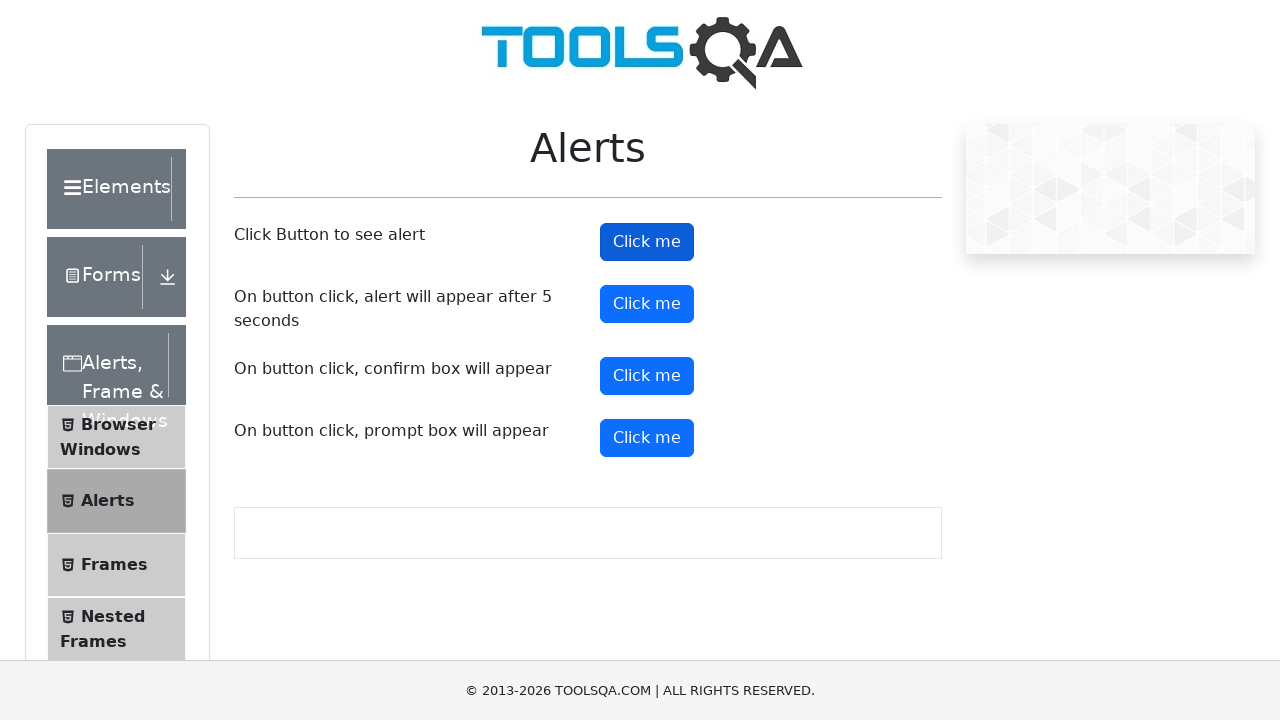

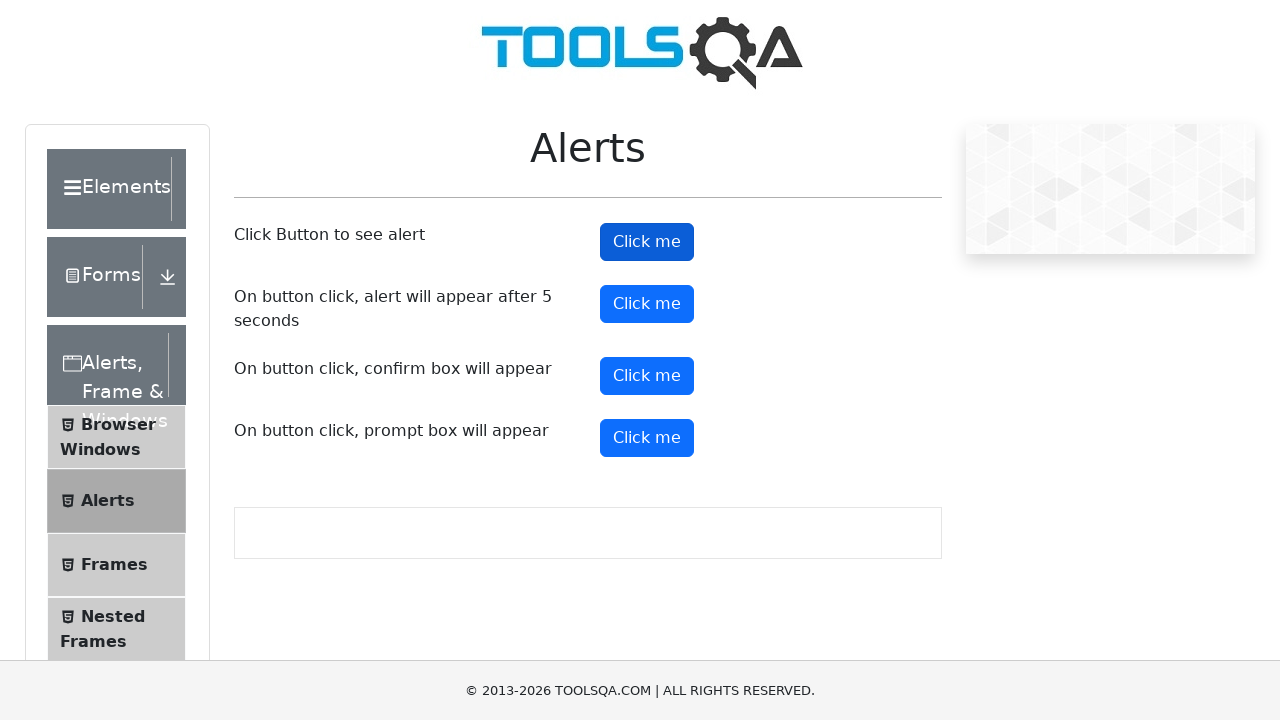